Tests clicking a checkbox element on a test automation practice page

Starting URL: https://omayo.blogspot.com/

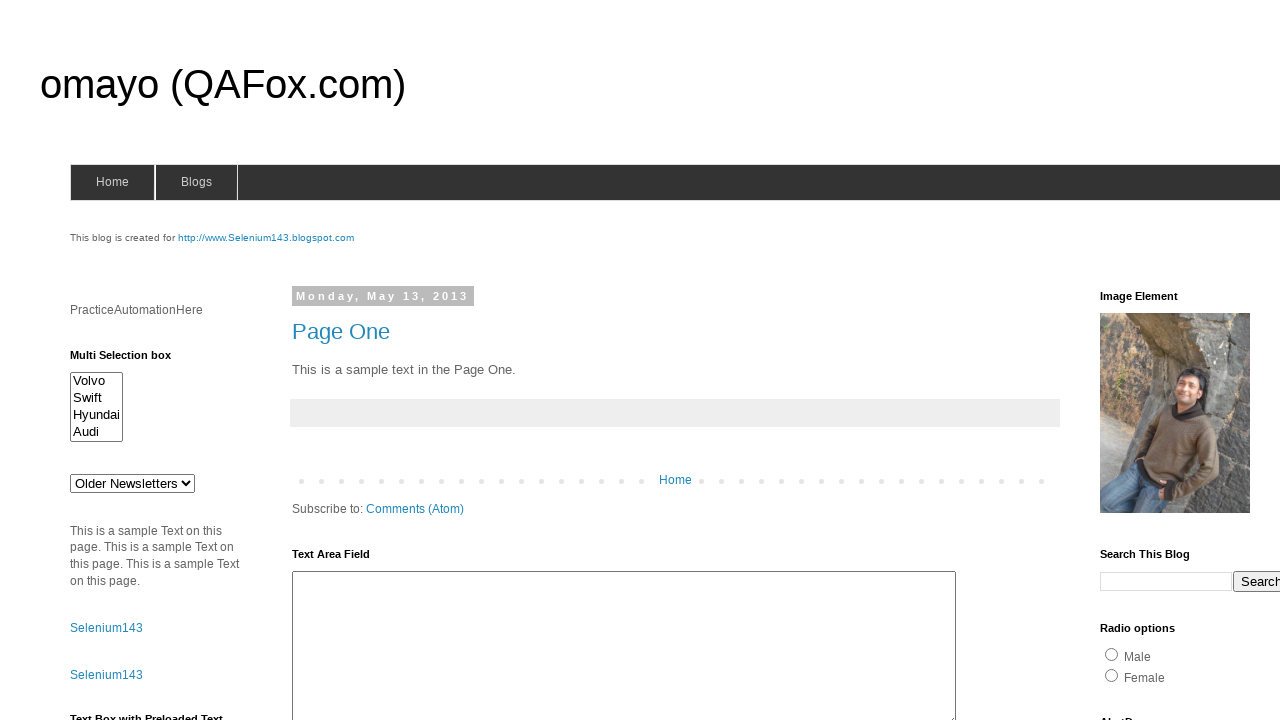

Navigated to https://omayo.blogspot.com/
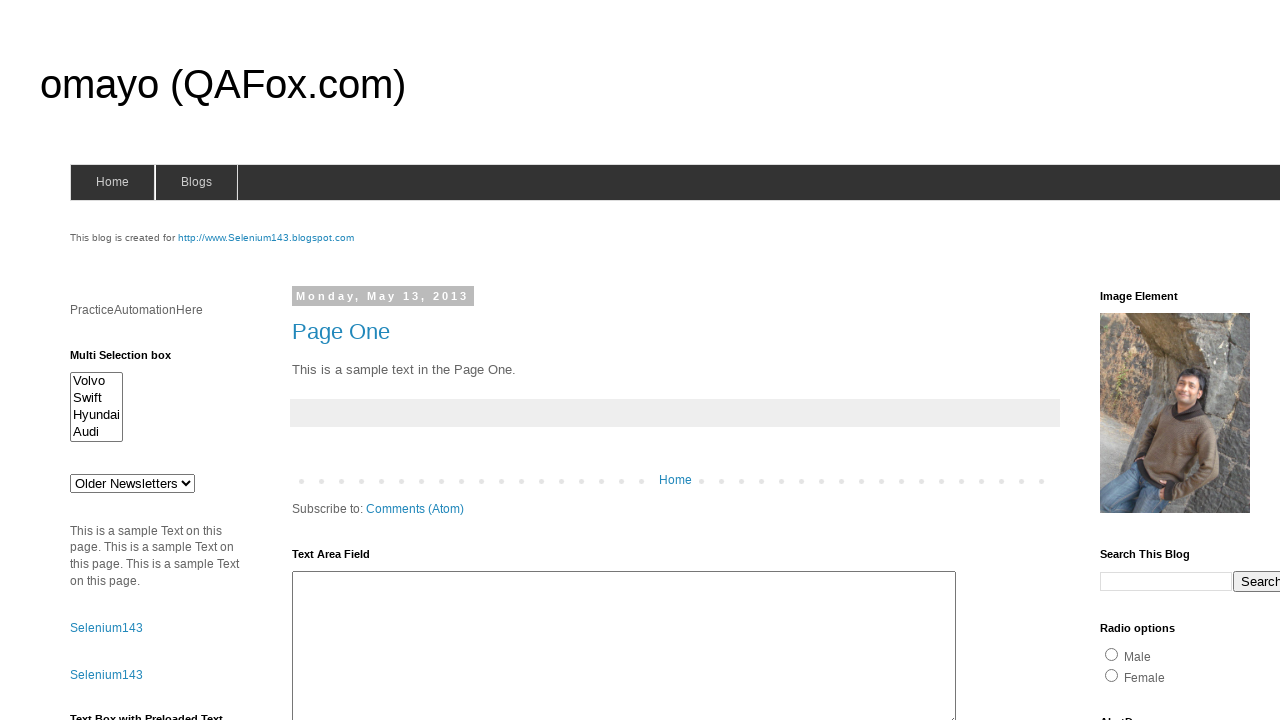

Clicked checkbox2 element at (1200, 361) on #checkbox2
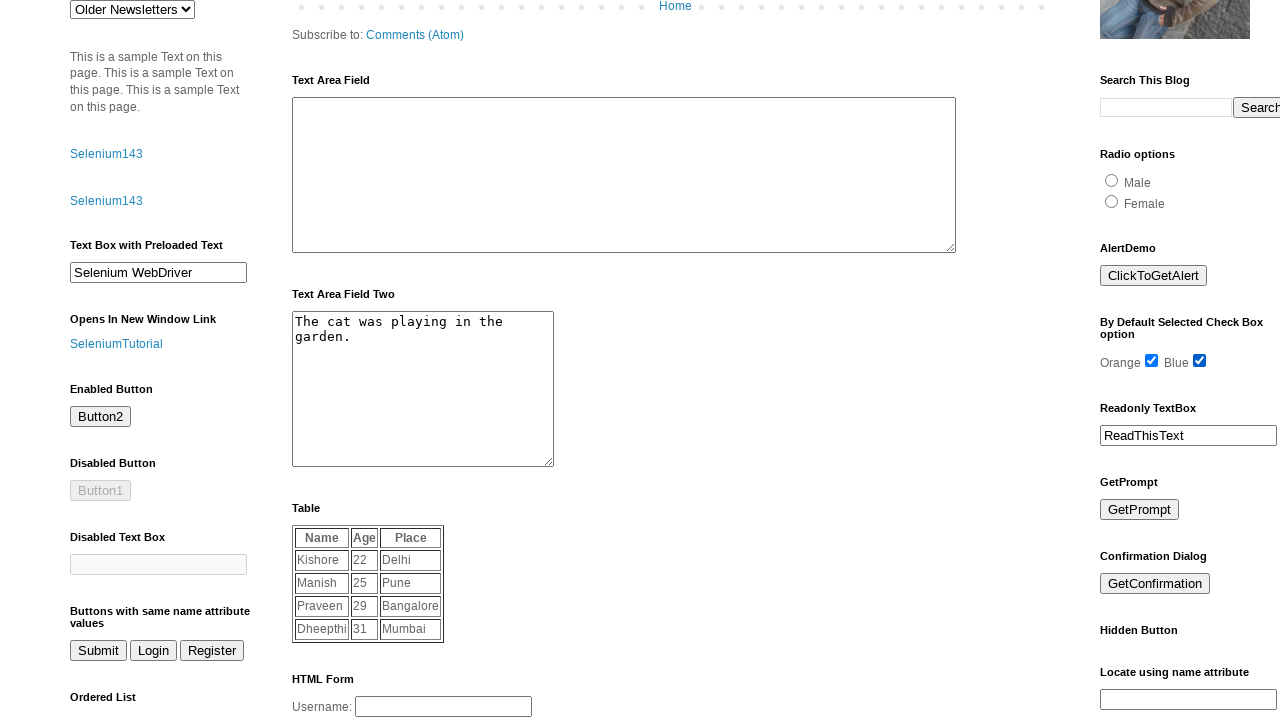

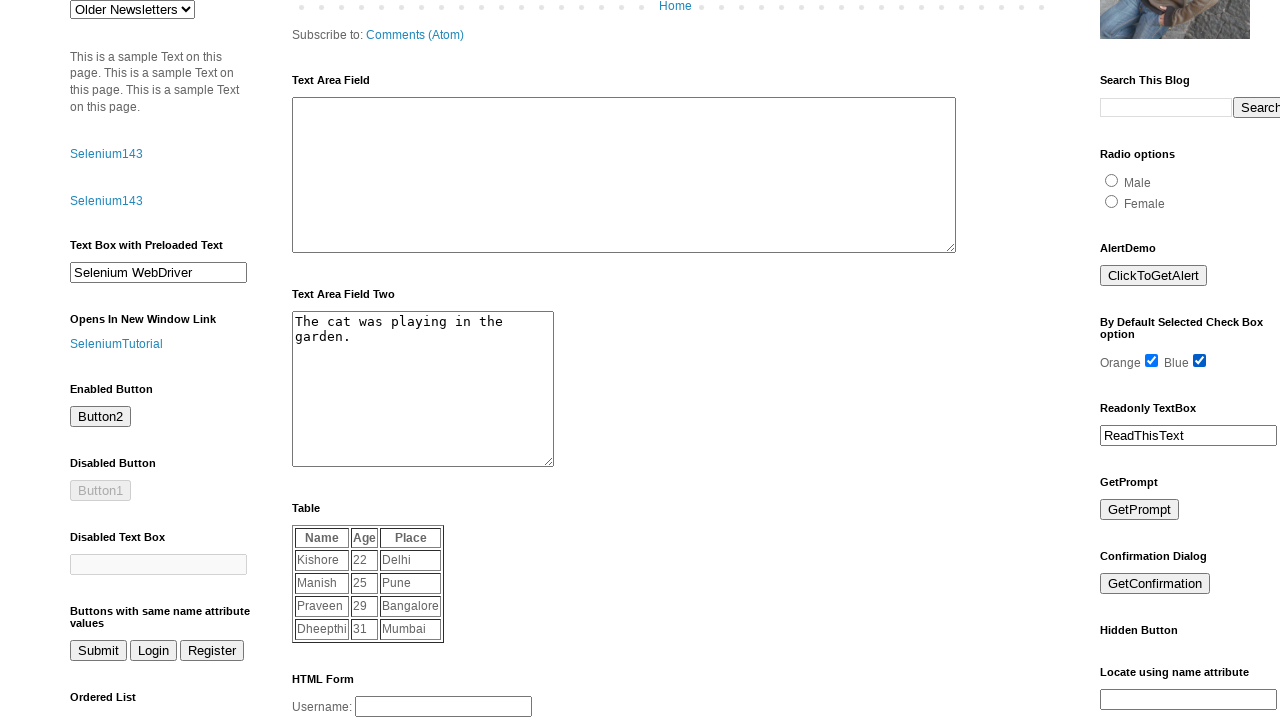